Navigates to Flipkart homepage and verifies the current URL is accessible

Starting URL: https://www.flipkart.com/

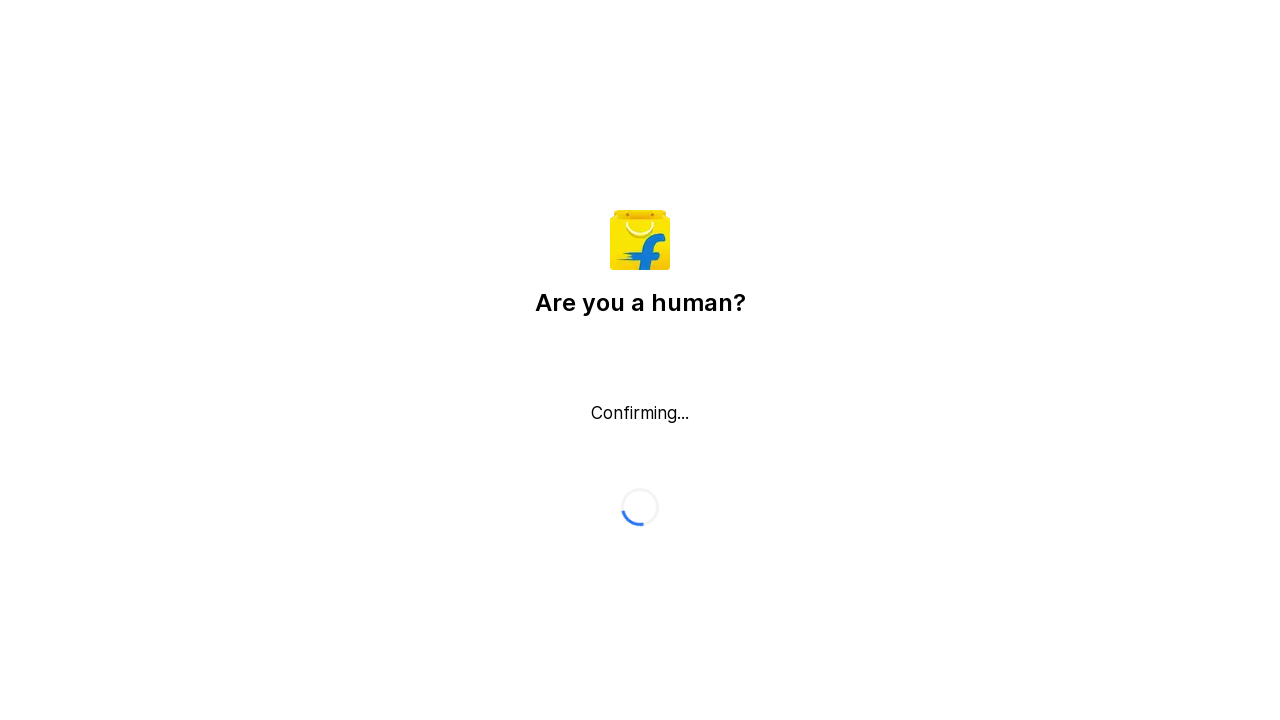

Waited for page DOM content to load
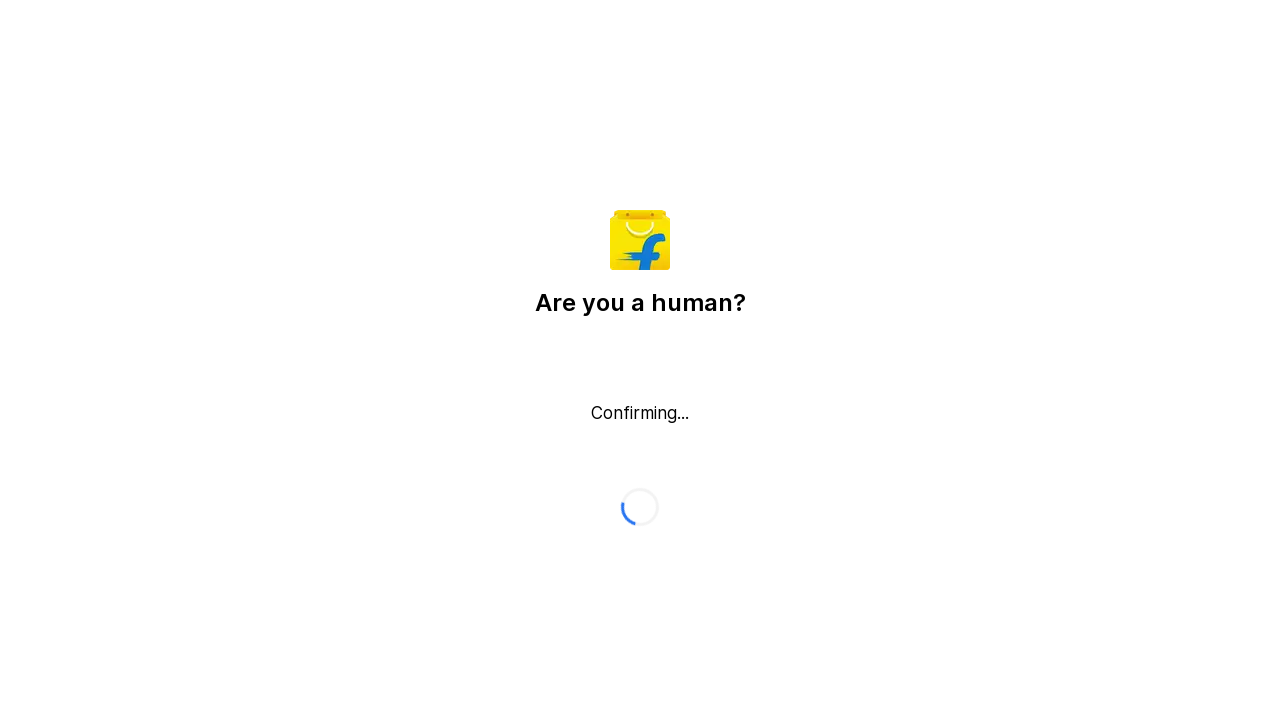

Retrieved current URL: https://www.flipkart.com/
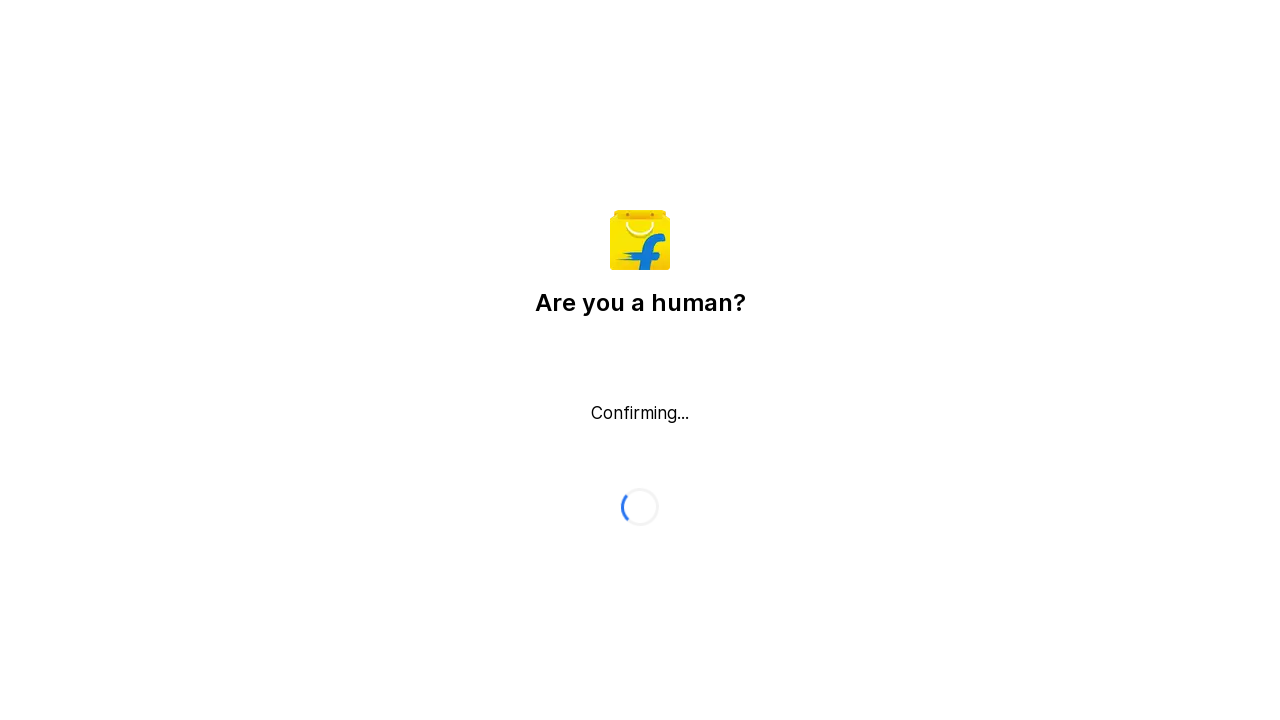

Printed current URL to console: https://www.flipkart.com/
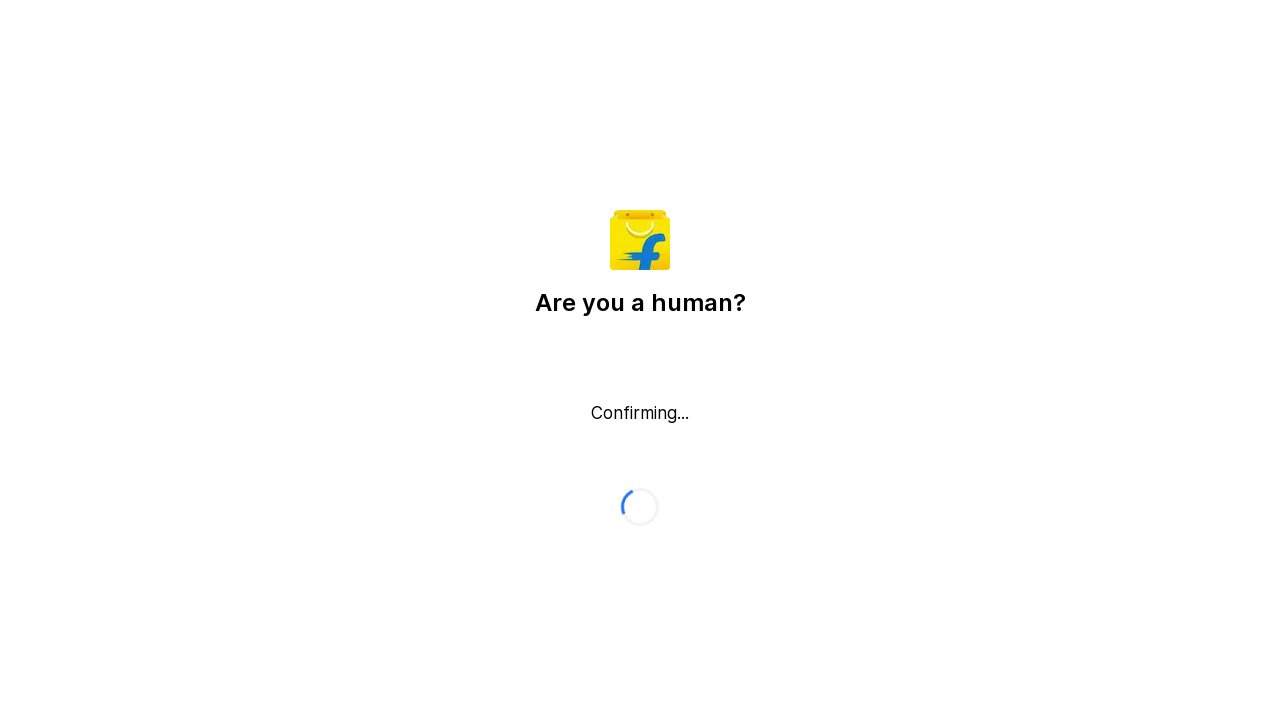

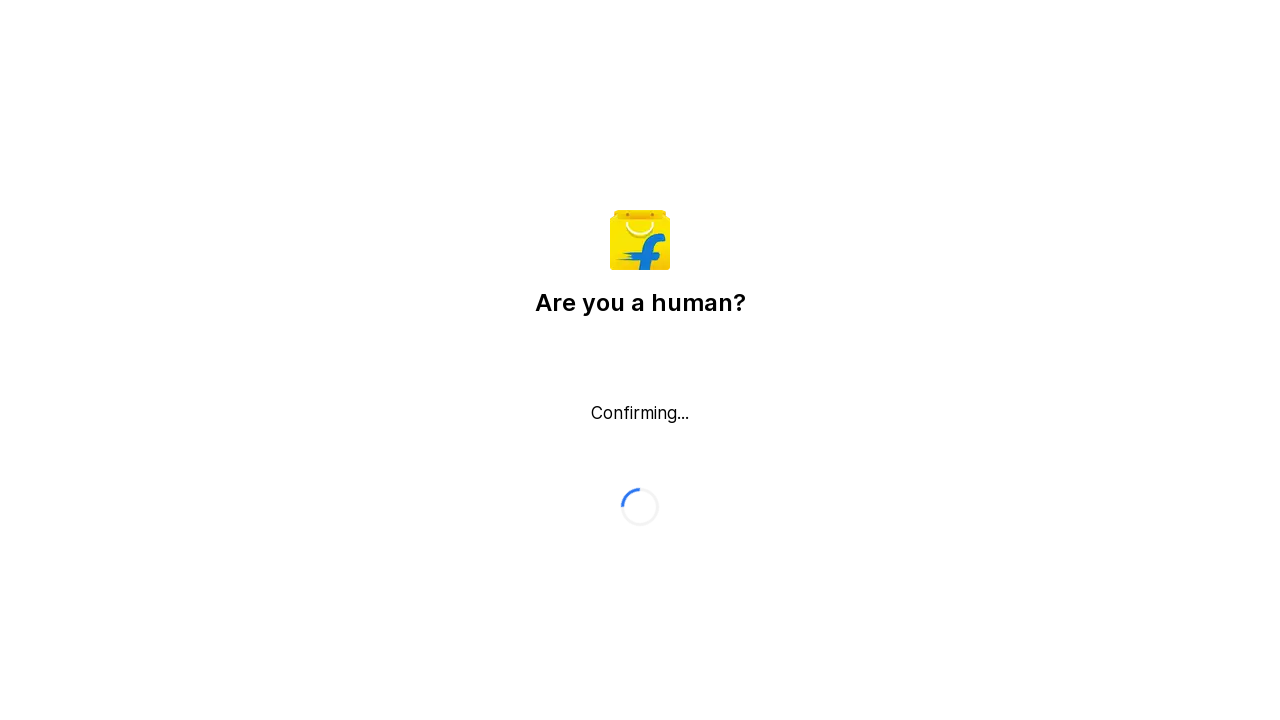